Tests the OFAC sanctions search form by filling in various search criteria fields and submitting the search

Starting URL: https://sanctionssearch.ofac.treas.gov/

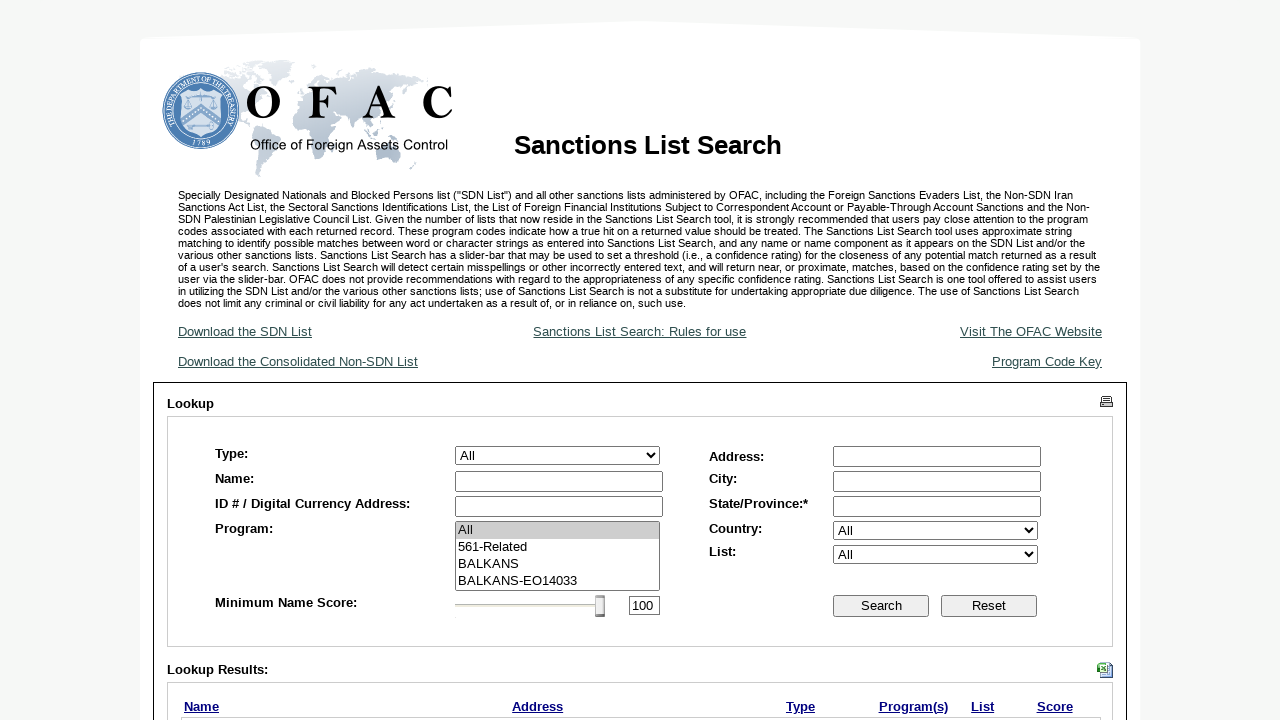

Waited for Type dropdown to load
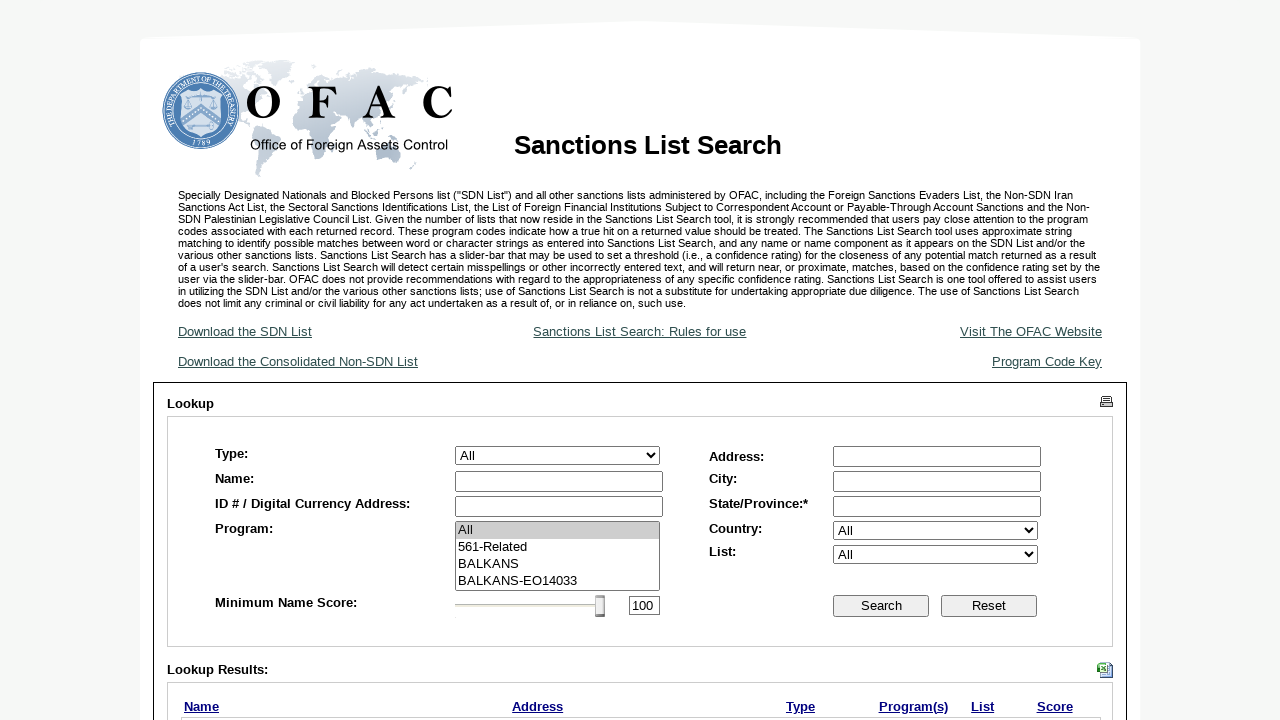

Selected 'Individual' from Type dropdown on #ctl00_MainContent_ddlType
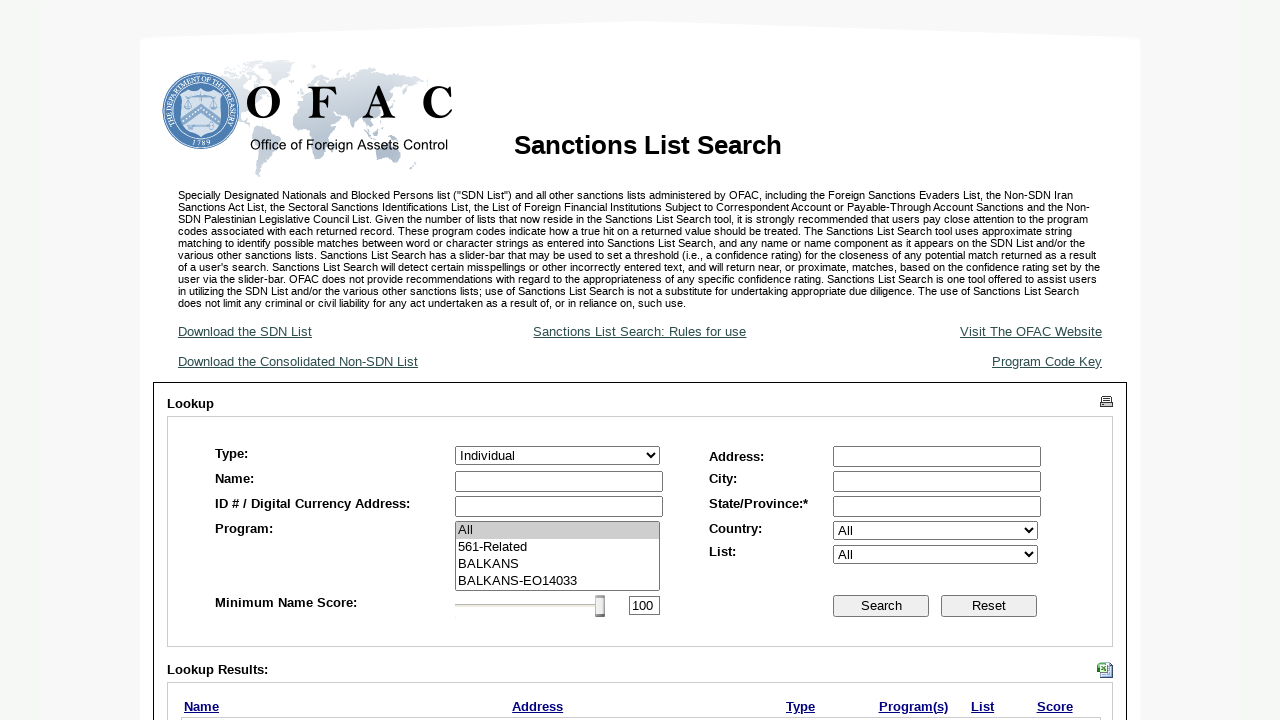

Filled Address field with '123 Main Street' on #ctl00_MainContent_txtAddress
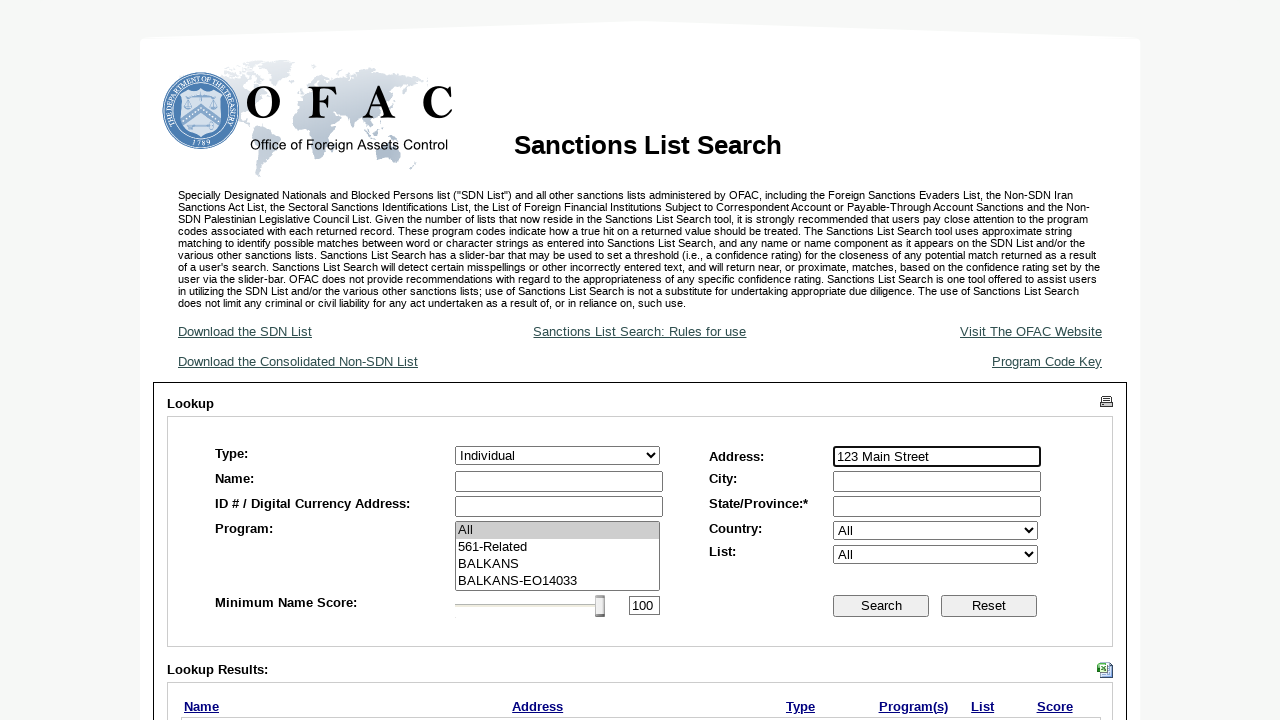

Filled Last Name field with 'John Smith' on #ctl00_MainContent_txtLastName
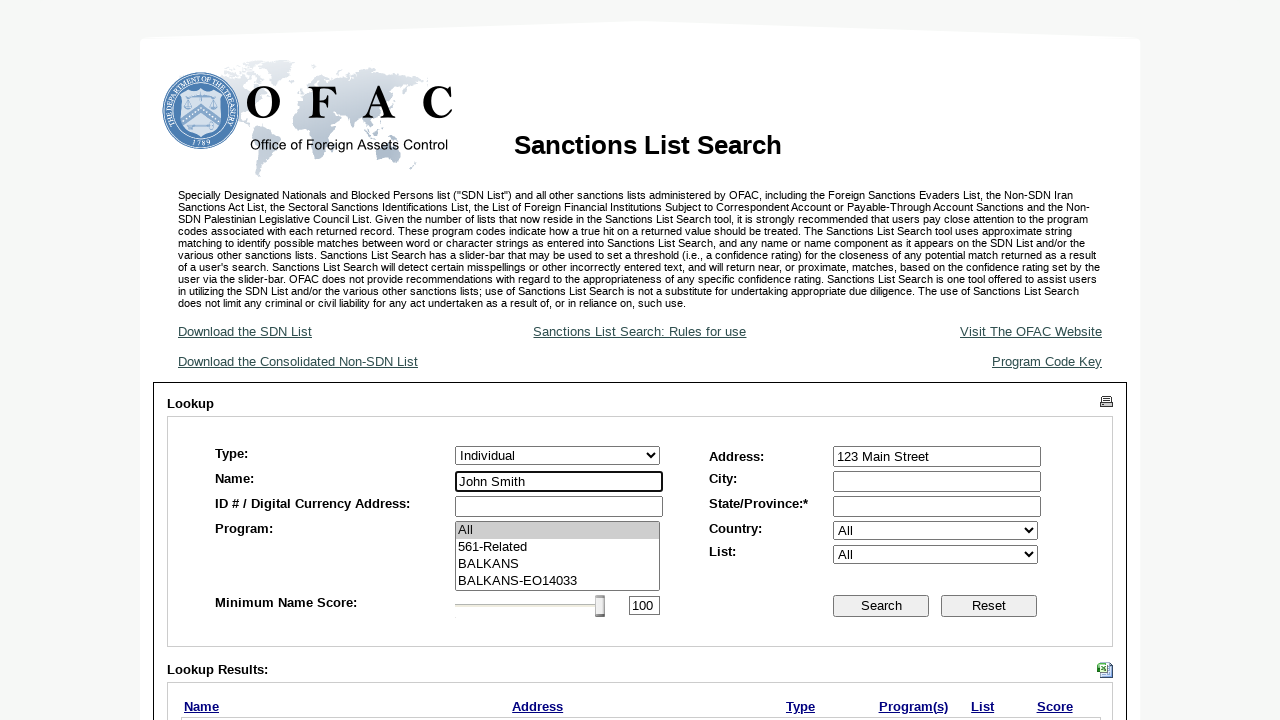

Filled City field with 'New York' on #ctl00_MainContent_txtCity
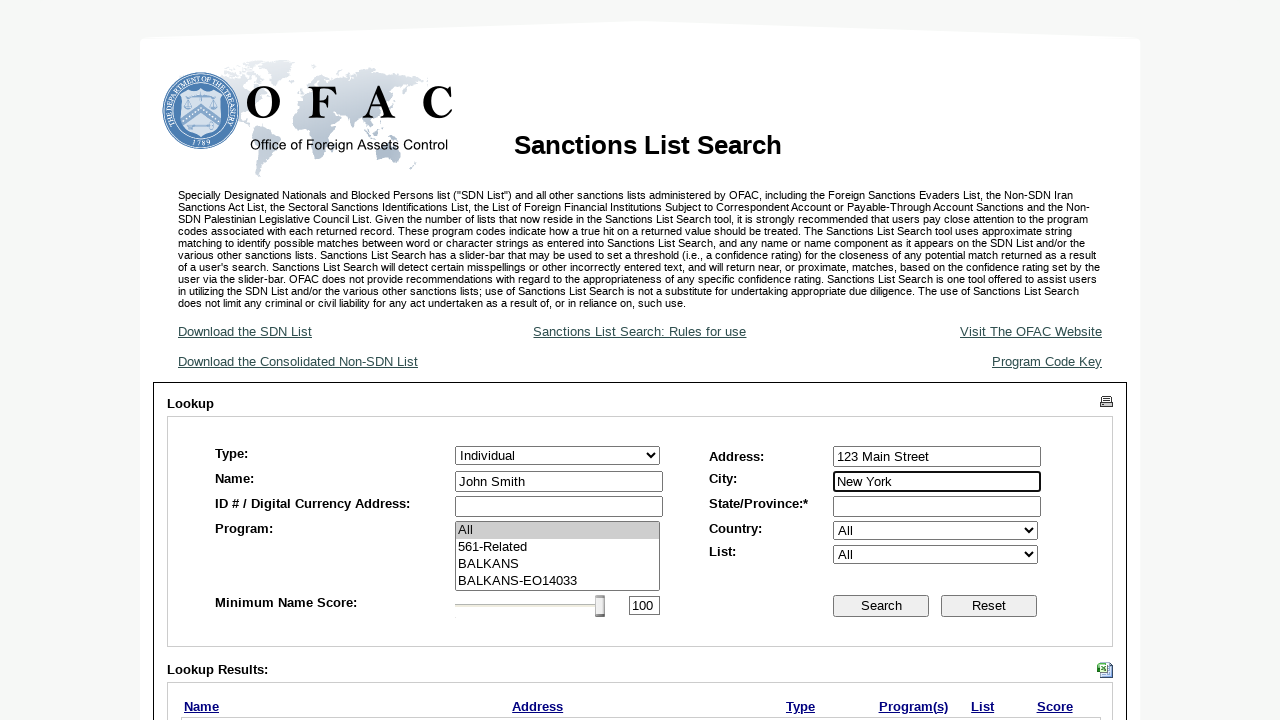

Filled ID field with 'ID123456' on #ctl00_MainContent_txtID
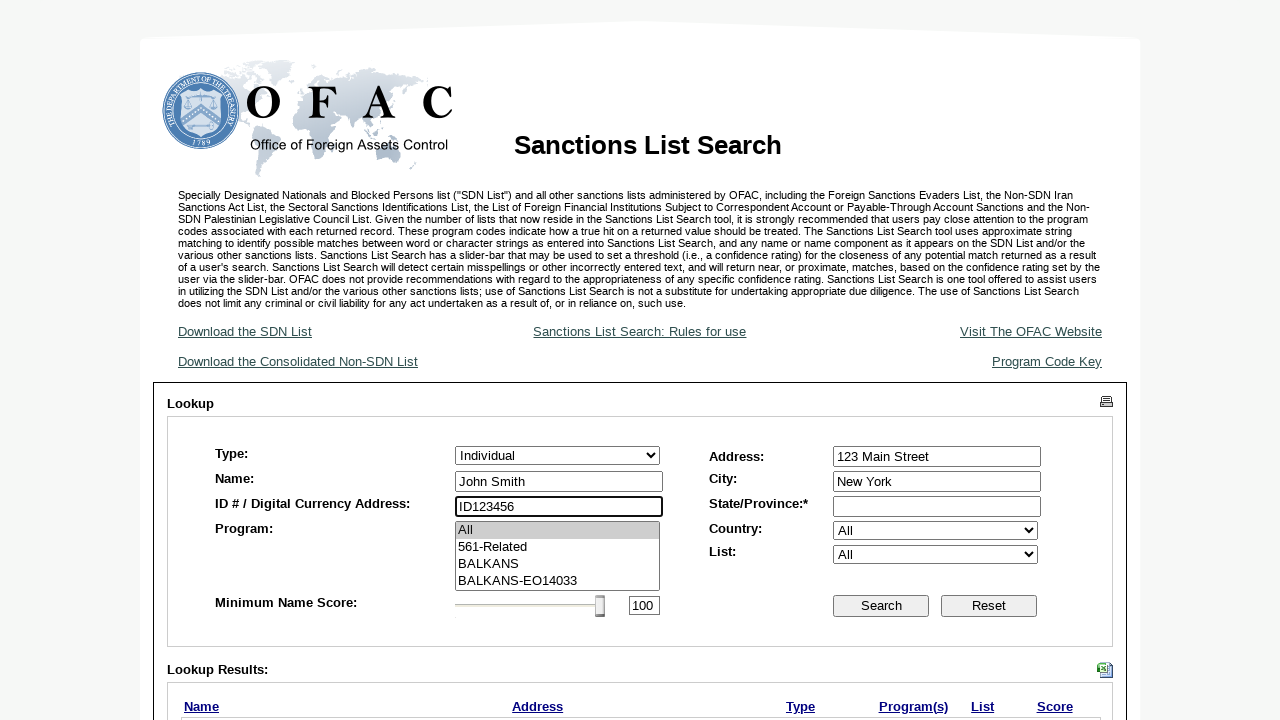

Filled State field with 'NY' on #ctl00_MainContent_txtState
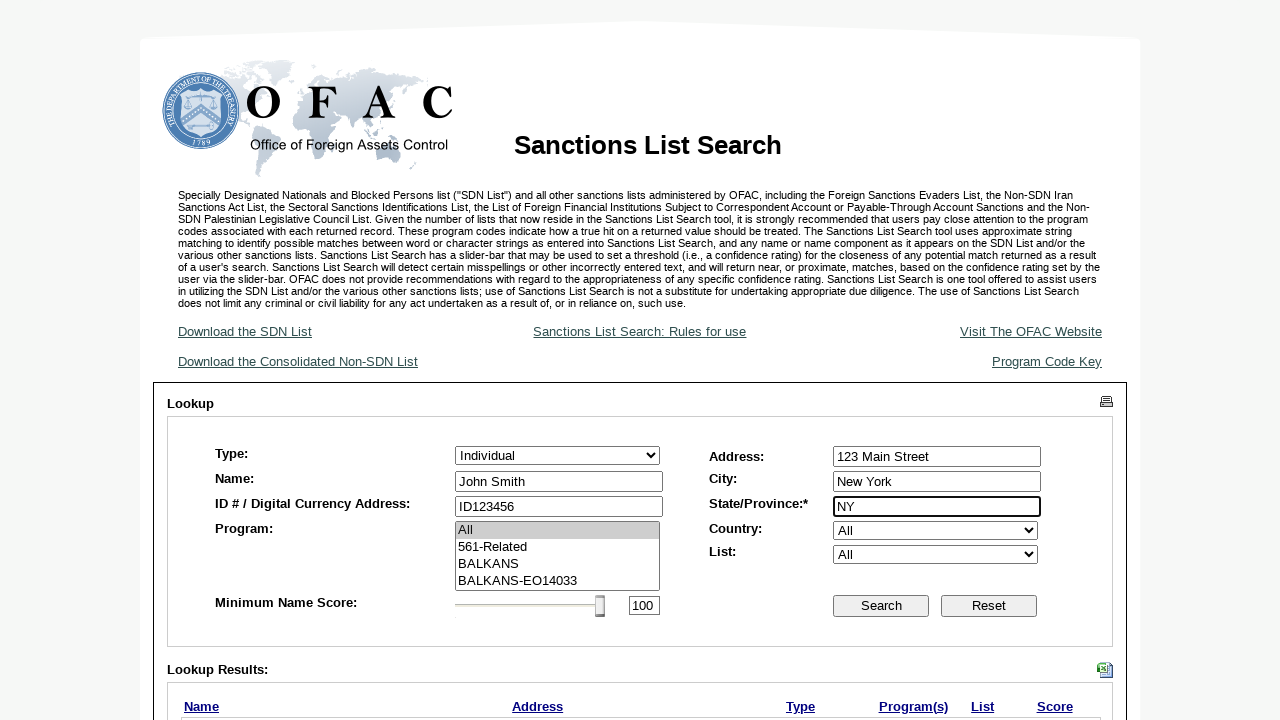

Selected 'CUBA' from Programs list at (557, 555) on xpath=//select[@name='ctl00$MainContent$lstPrograms']/option[text()='CUBA']
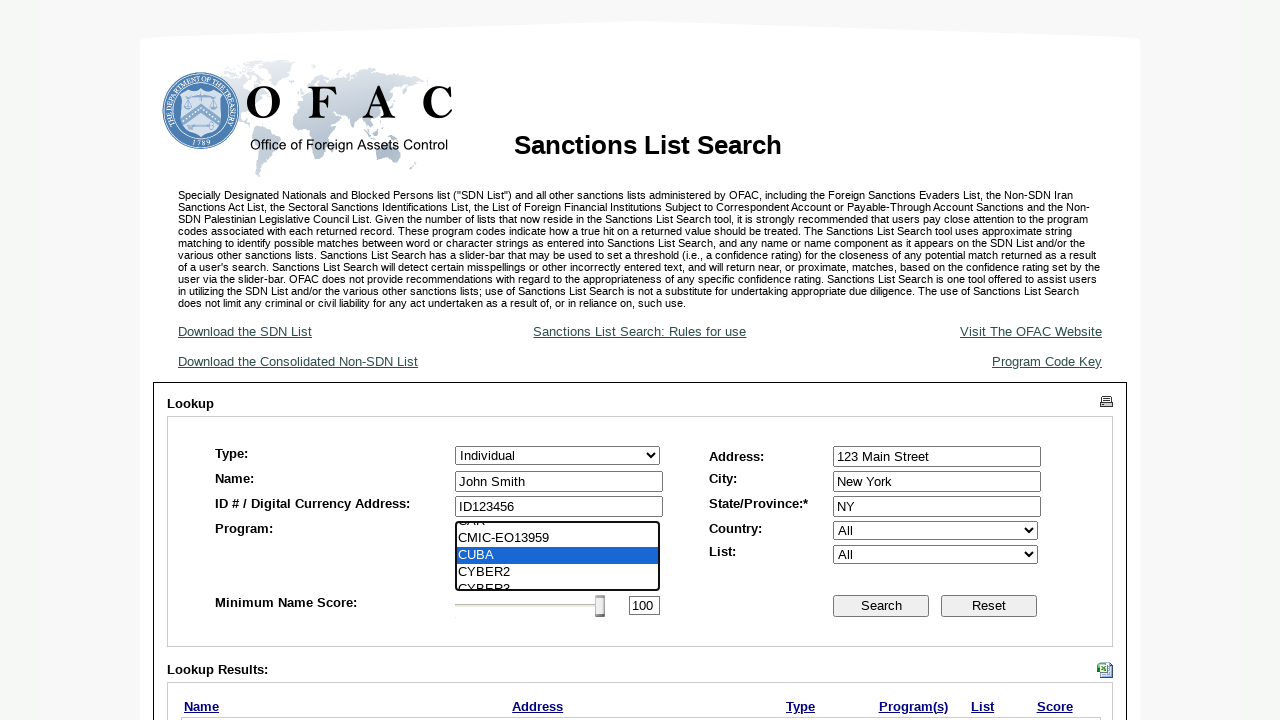

Selected 'United States' from Country dropdown on #ctl00_MainContent_ddlCountry
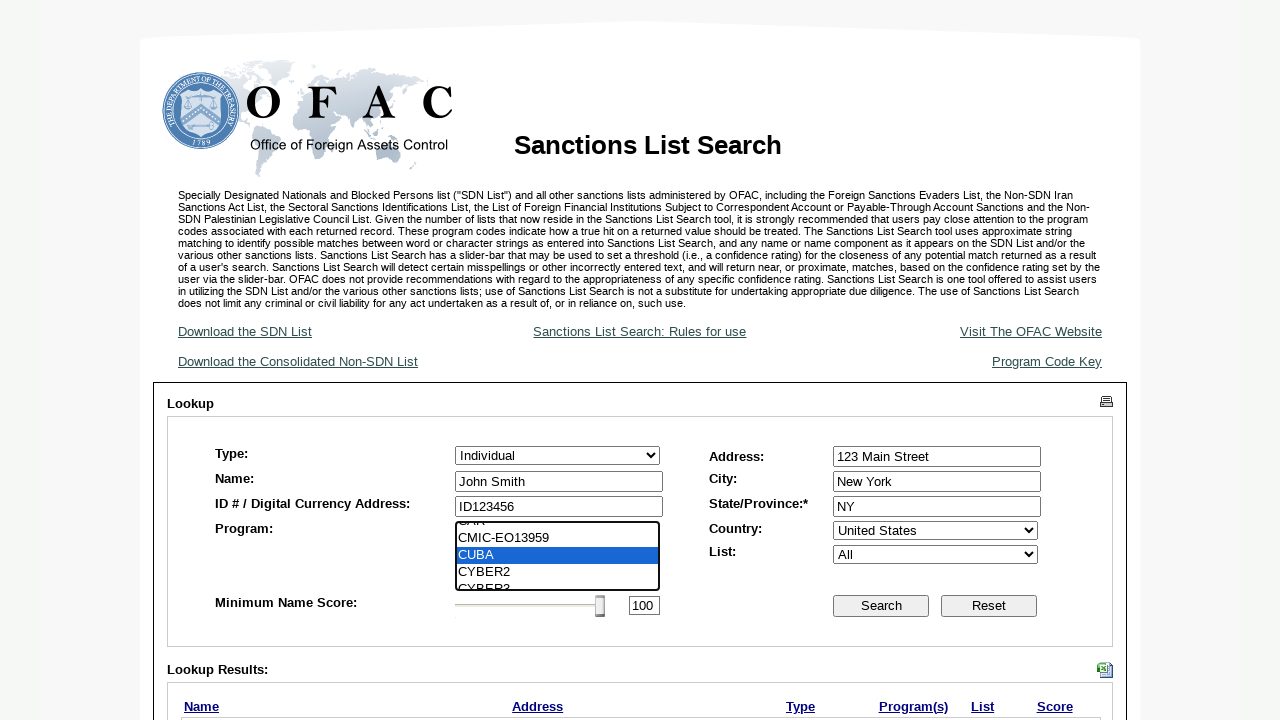

Selected 'SDN' from List dropdown on #ctl00_MainContent_ddlList
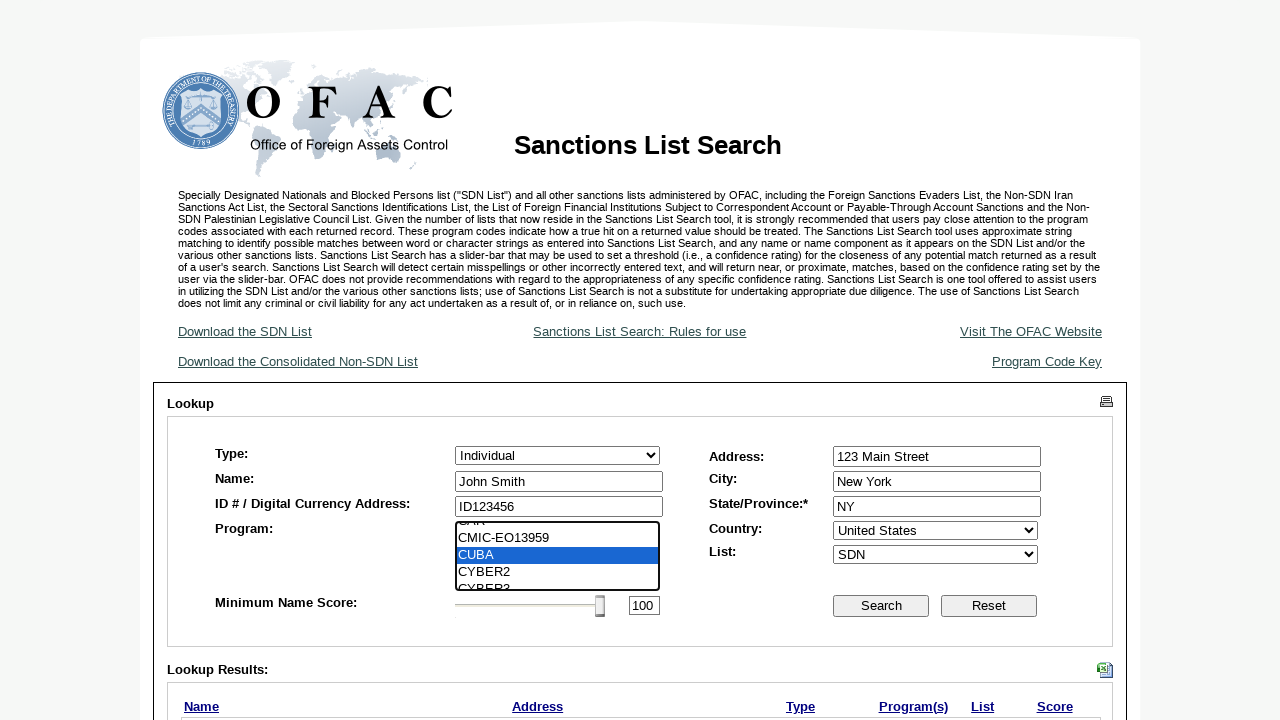

Clicked on score field at (644, 606) on #ctl00_MainContent_Slider1_Boundcontrol
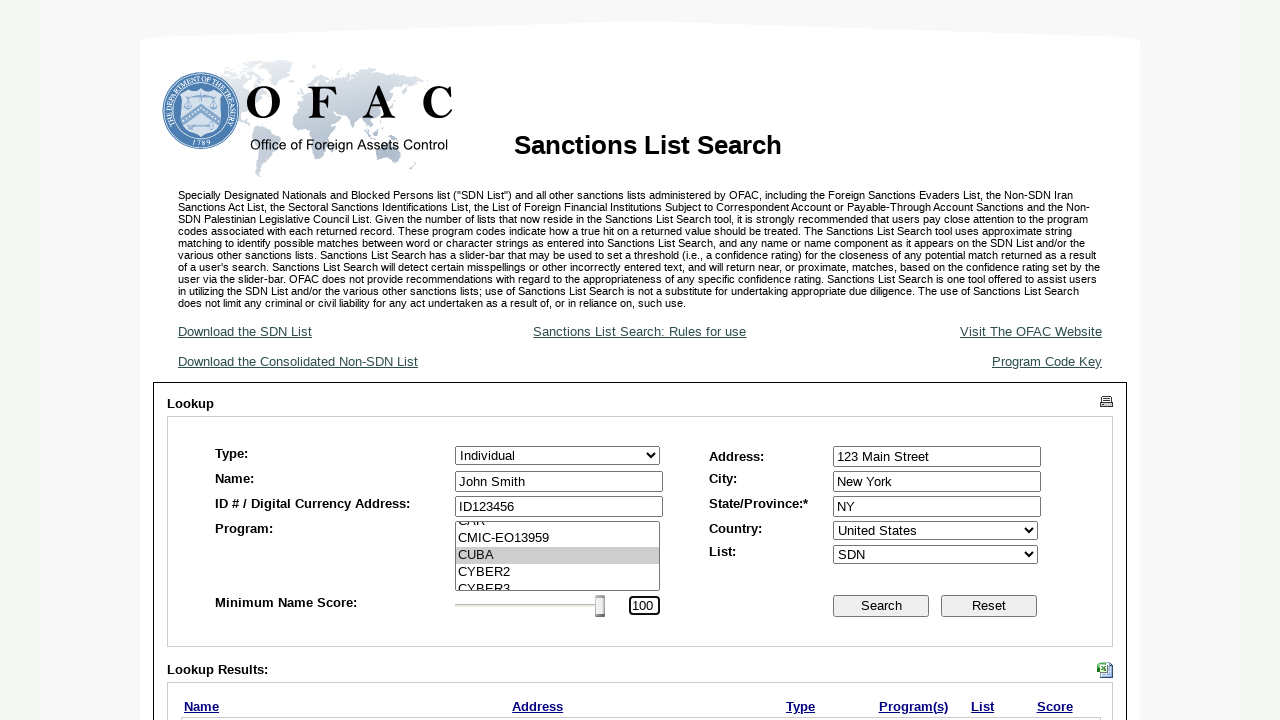

Selected all text in score field on #ctl00_MainContent_Slider1_Boundcontrol
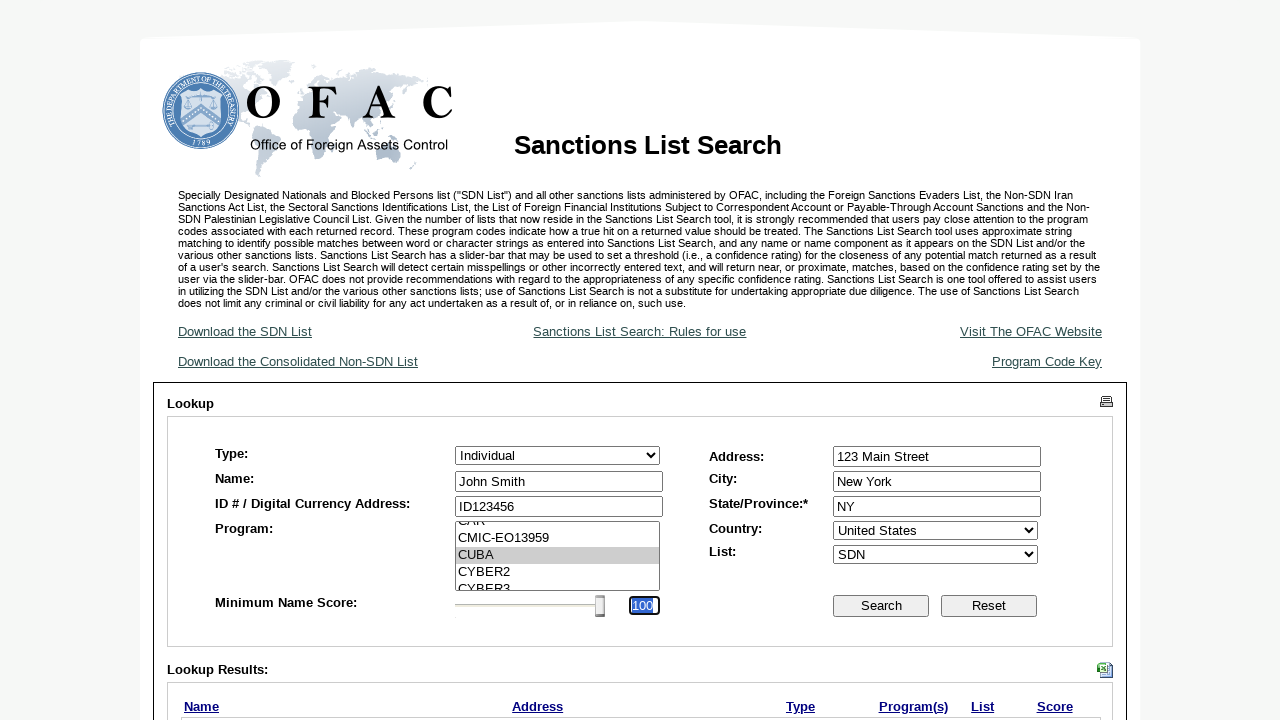

Set minimum name score to '85' on #ctl00_MainContent_Slider1_Boundcontrol
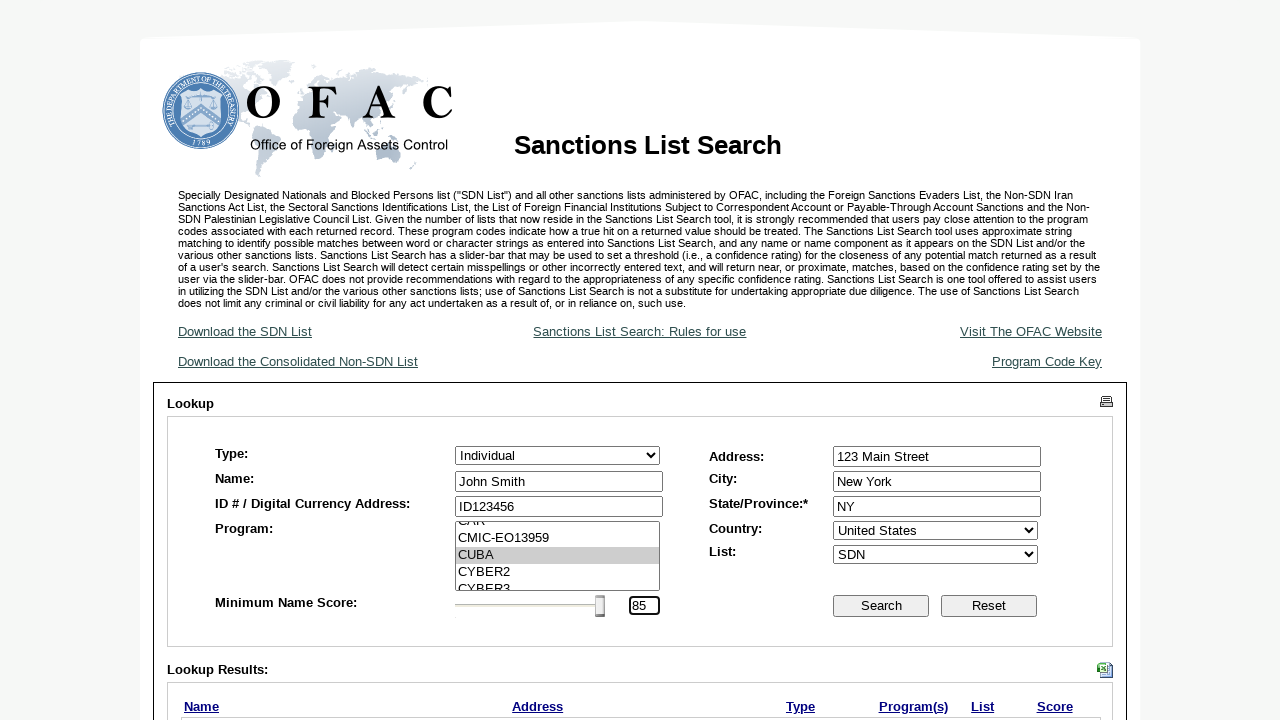

Clicked search button to submit OFAC sanctions search at (881, 606) on #ctl00_MainContent_btnSearch
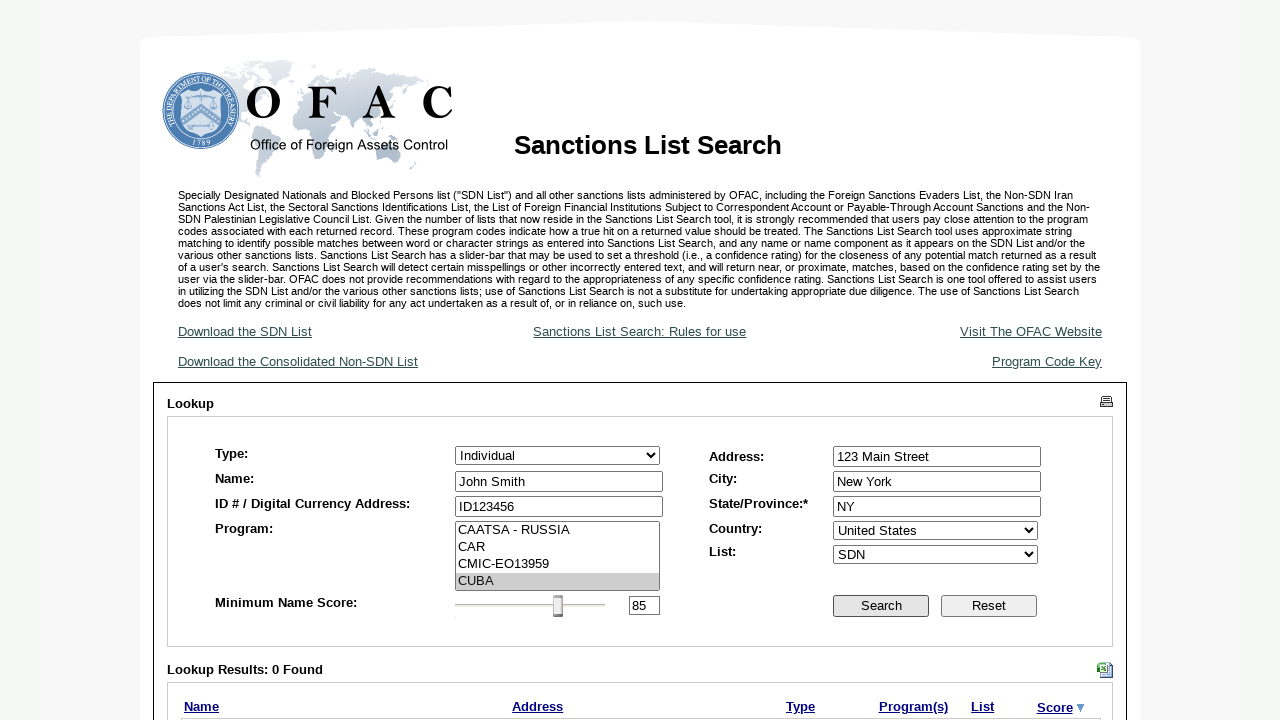

No results found for the search criteria
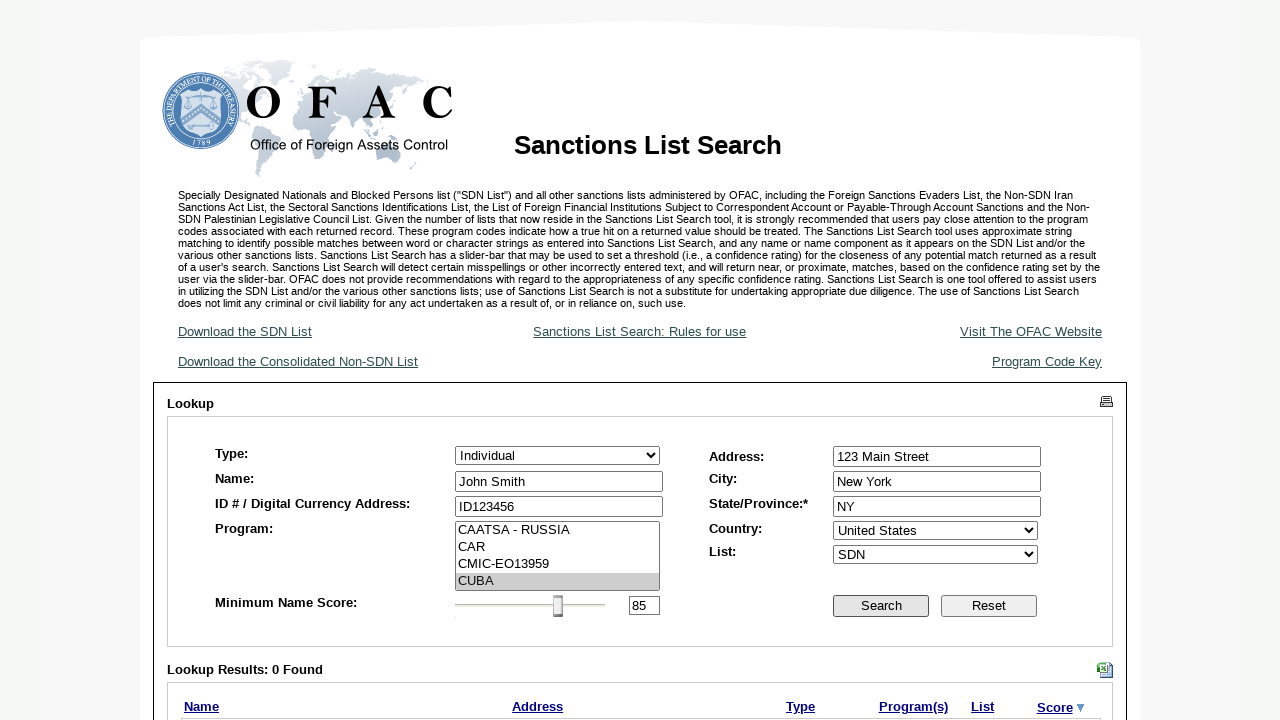

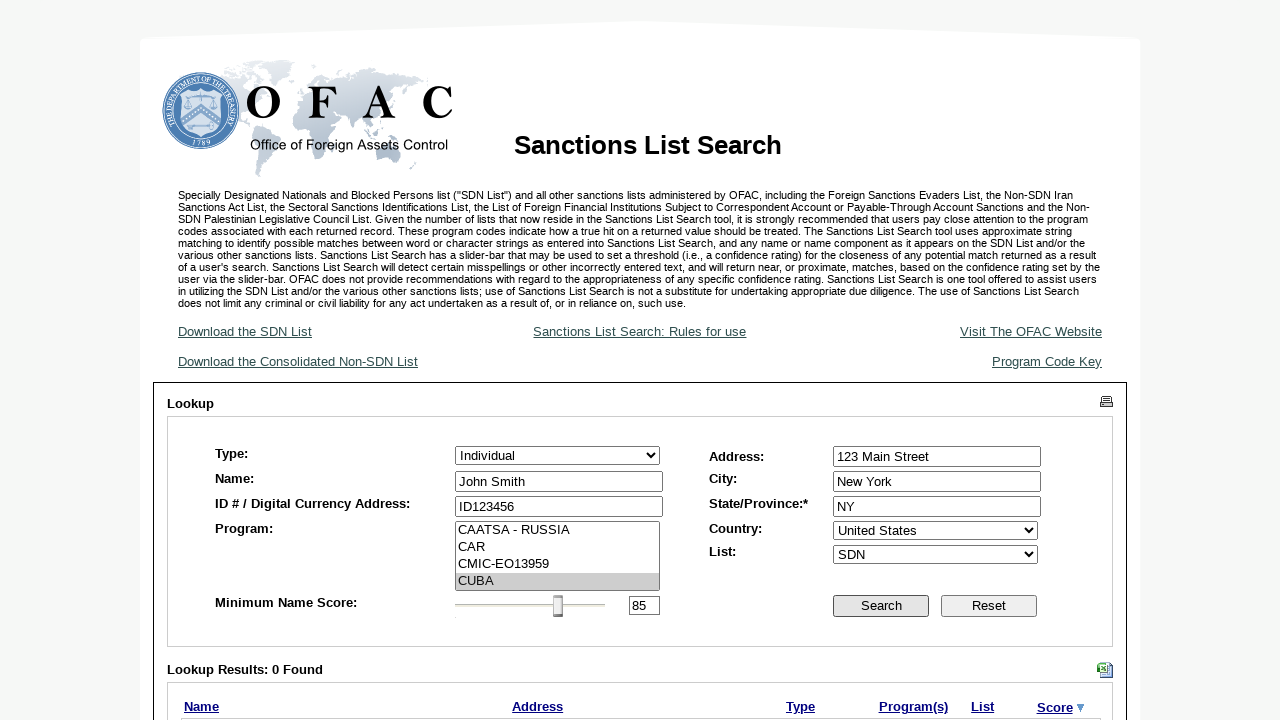